Tests dropdown select functionality by selecting an option from a dropdown menu and verifying the selection

Starting URL: https://the-internet.herokuapp.com/dropdown

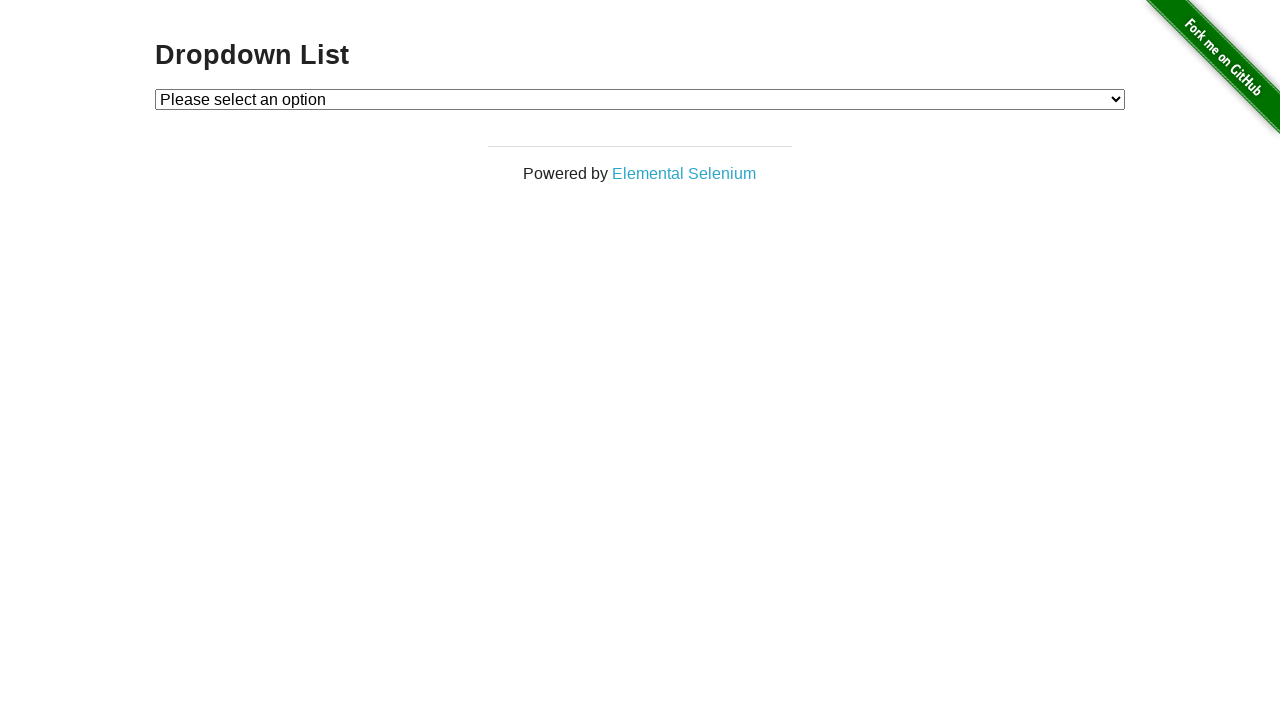

Waited for dropdown element to be present
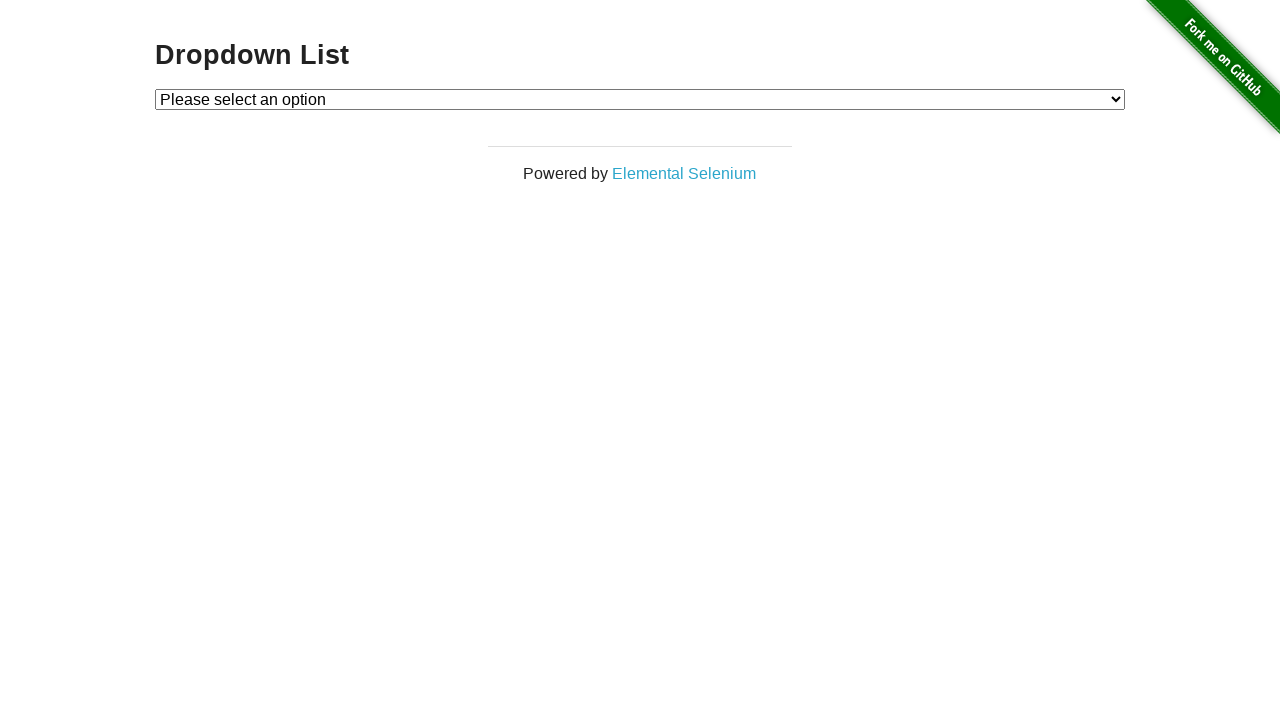

Selected option with value '1' from dropdown on #dropdown
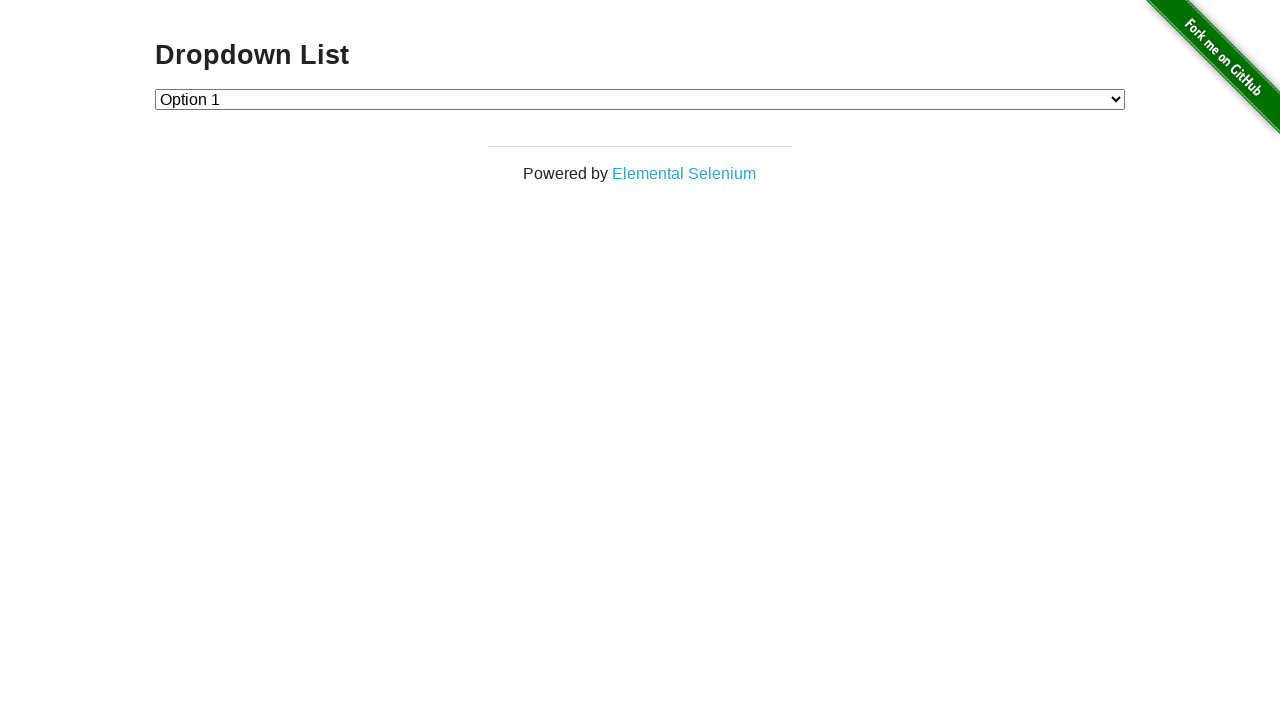

Retrieved selected dropdown value: 1
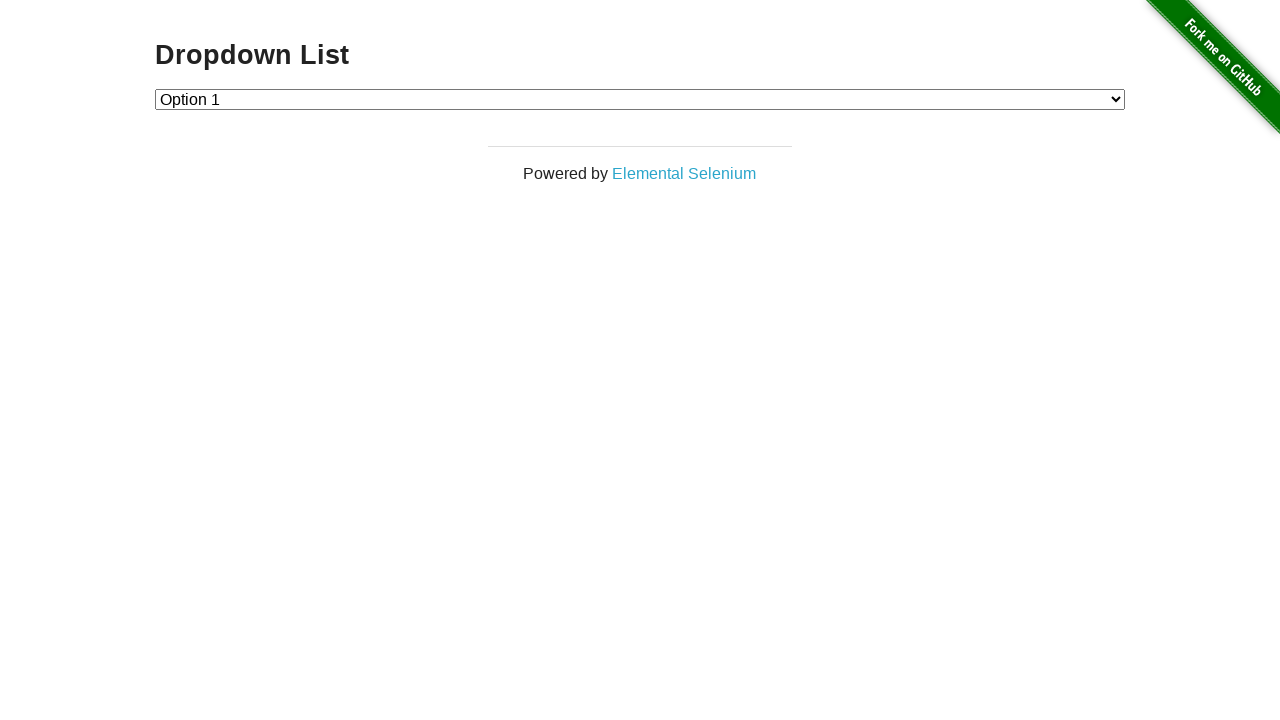

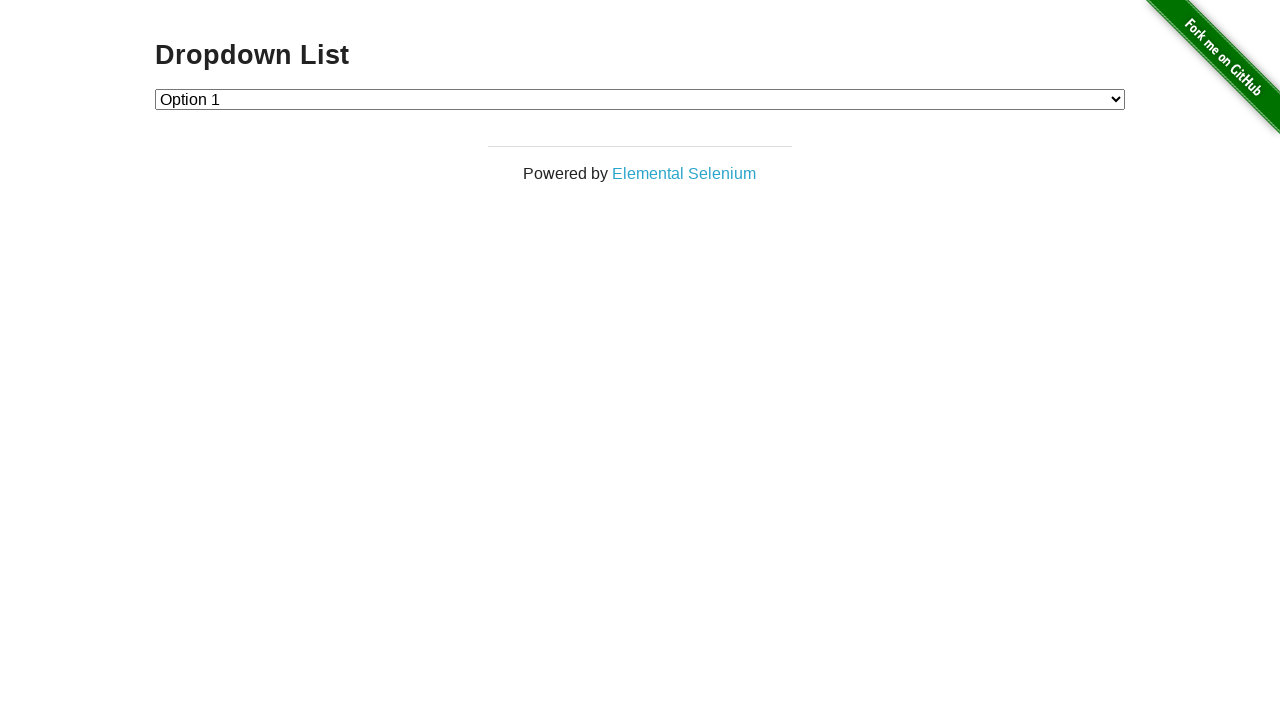